Tests the datepicker functionality by entering a date value into the date input field and pressing Enter to confirm the selection

Starting URL: https://formy-project.herokuapp.com/datepicker

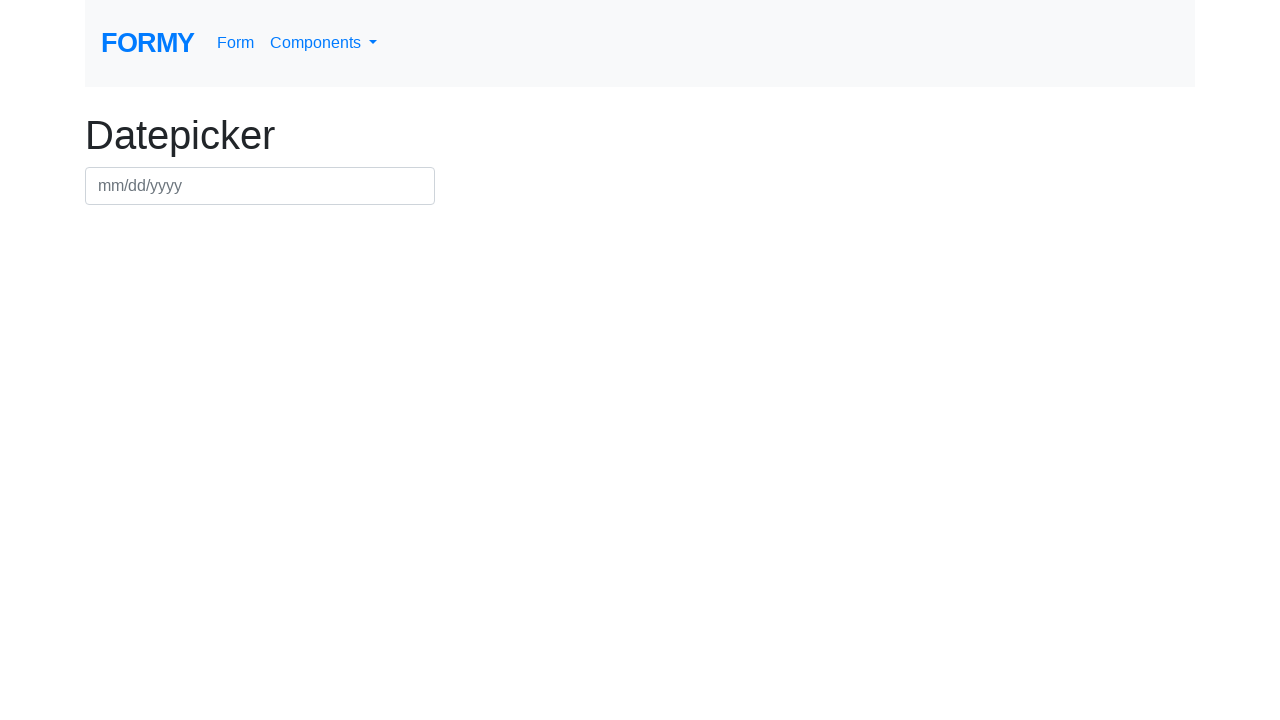

Filled datepicker field with date '09/15/2024' on #datepicker
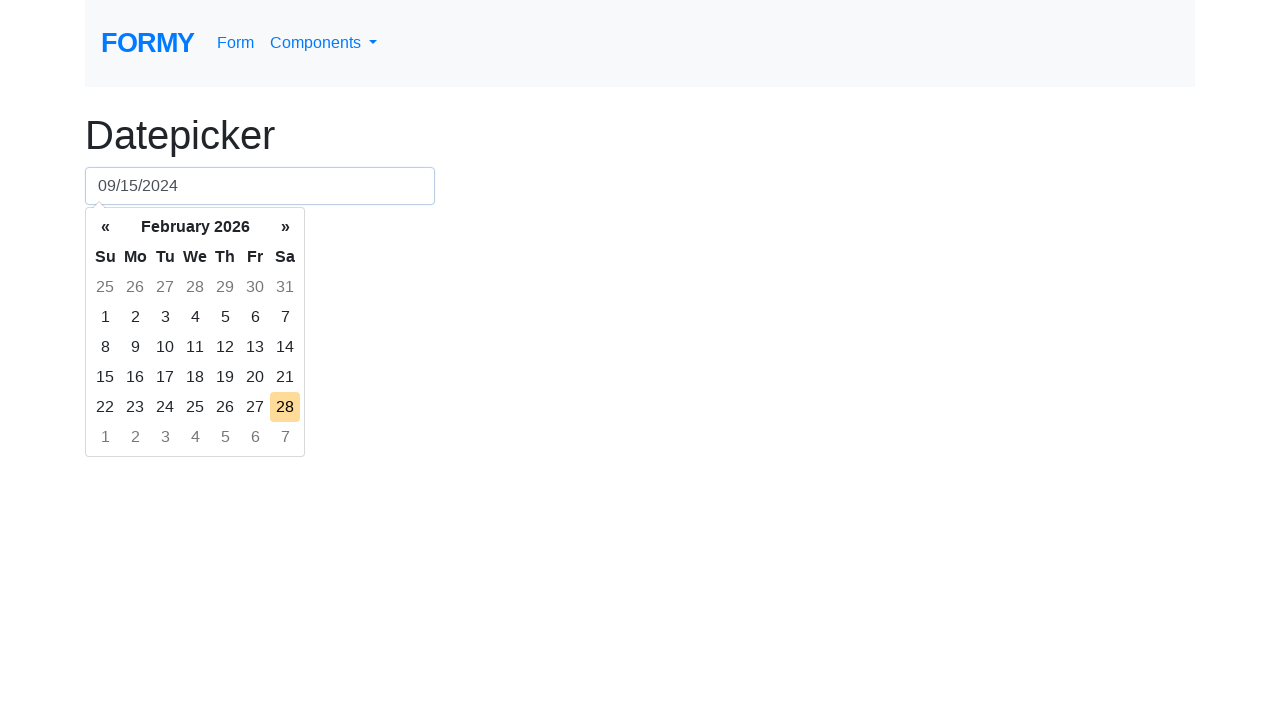

Pressed Enter to confirm date selection on #datepicker
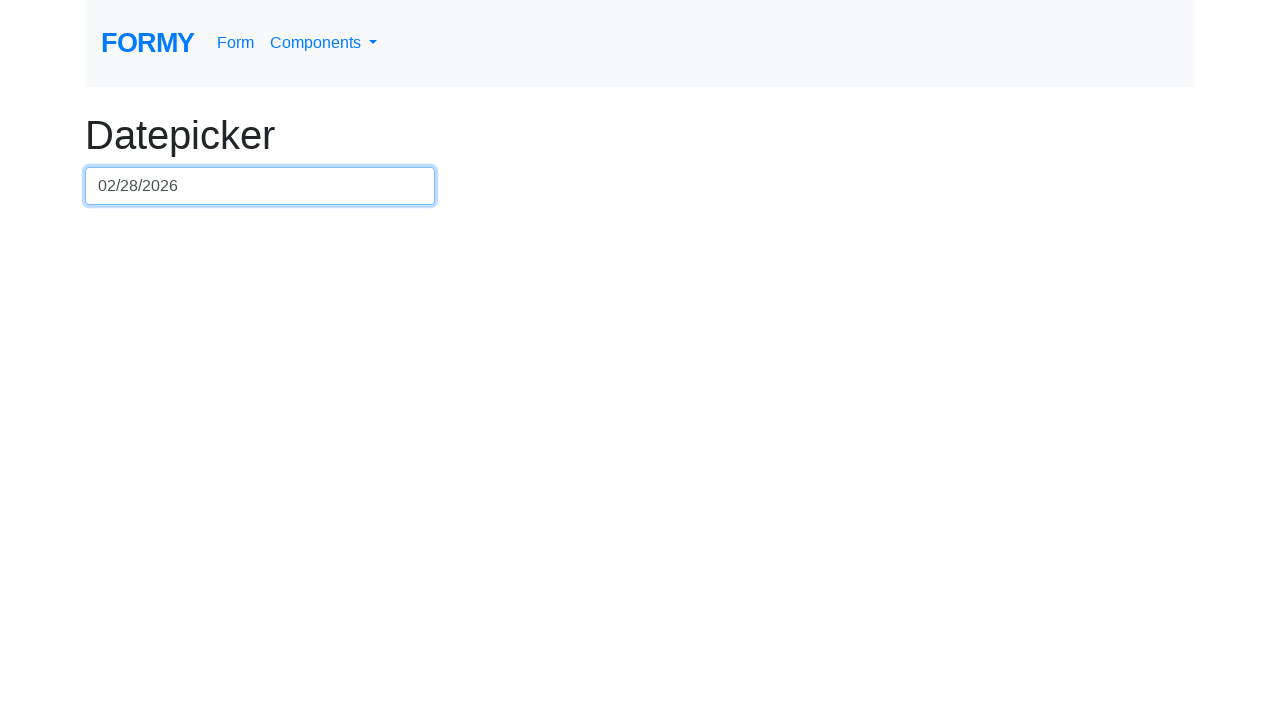

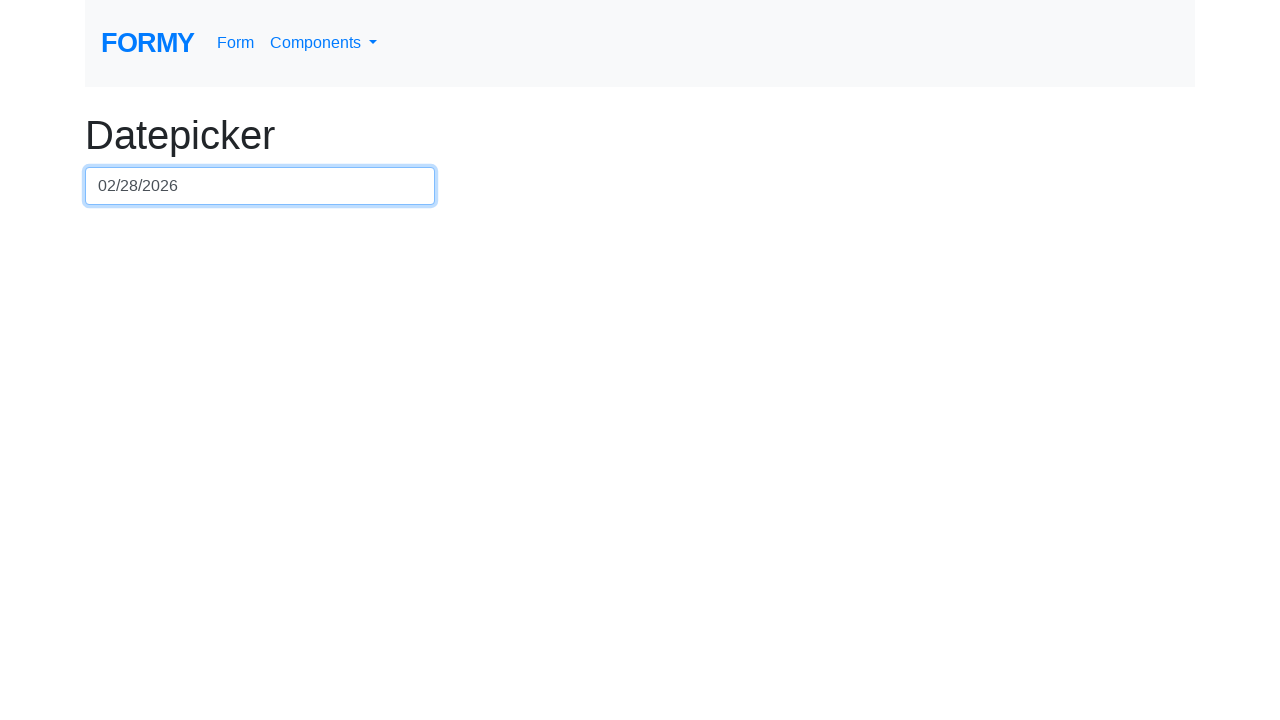